Tests browser frame detection and navigation functionality by visiting a frames page, counting iframes, navigating to a registration page to interact with a textarea element, then testing browser back/forward navigation.

Starting URL: https://demo.automationtesting.in/Frames.html

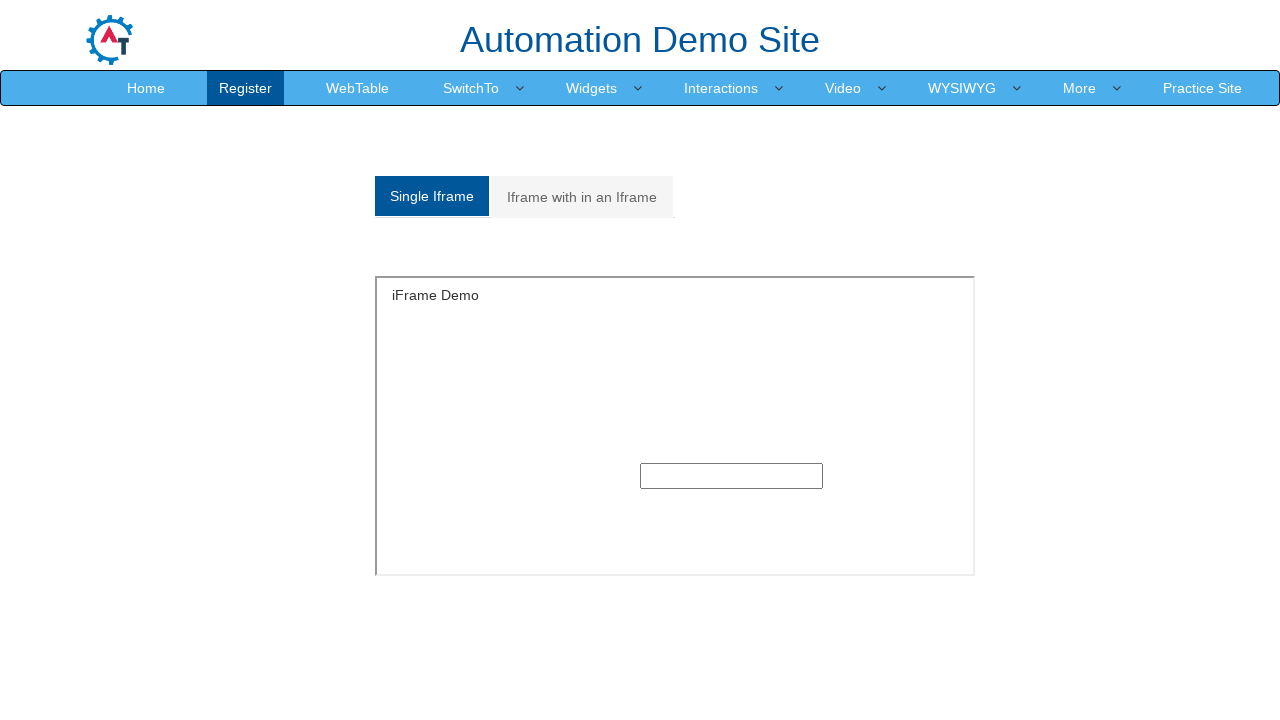

Waited for iframes to load on frames page
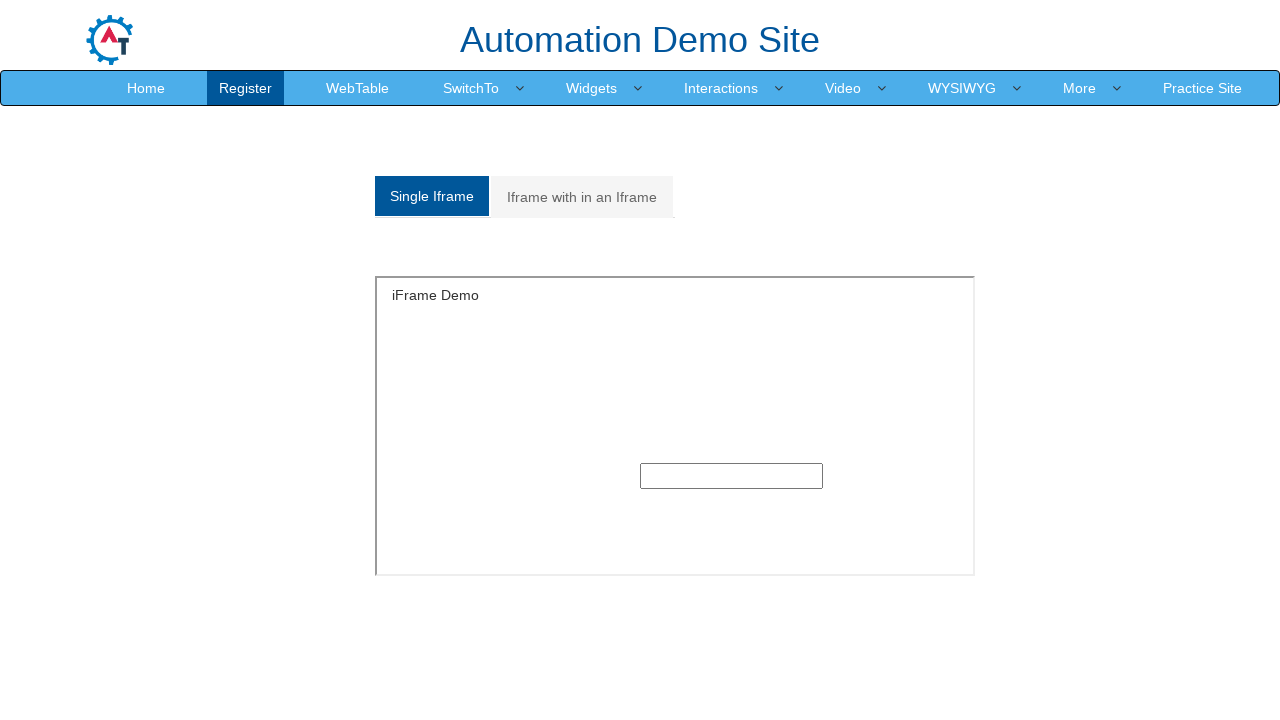

Found 9 iframes on the page
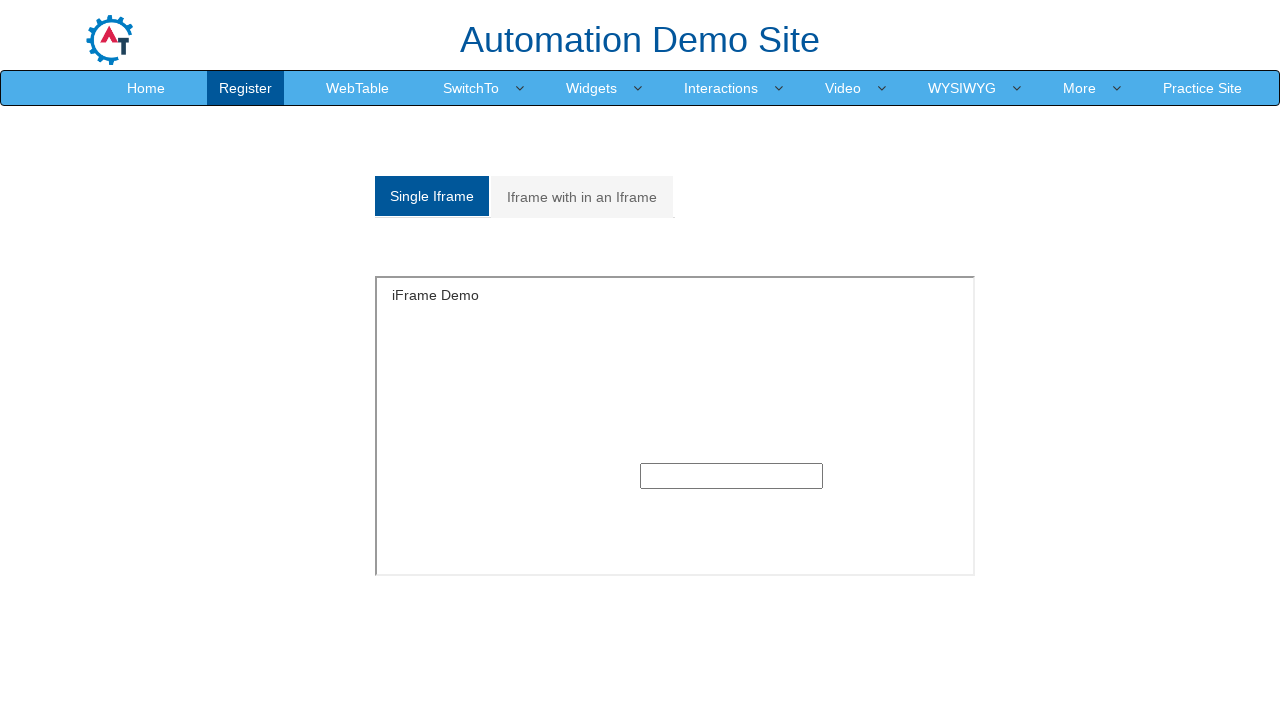

Navigated to registration page
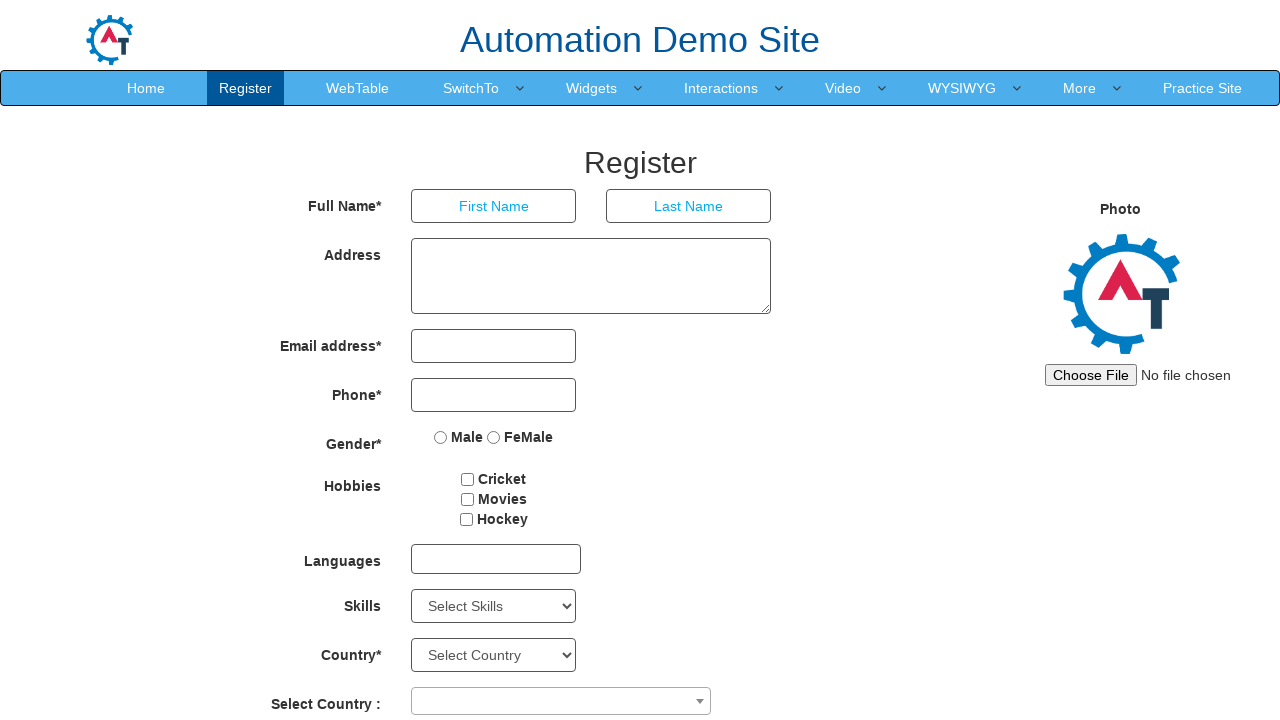

Located address textarea element on registration form
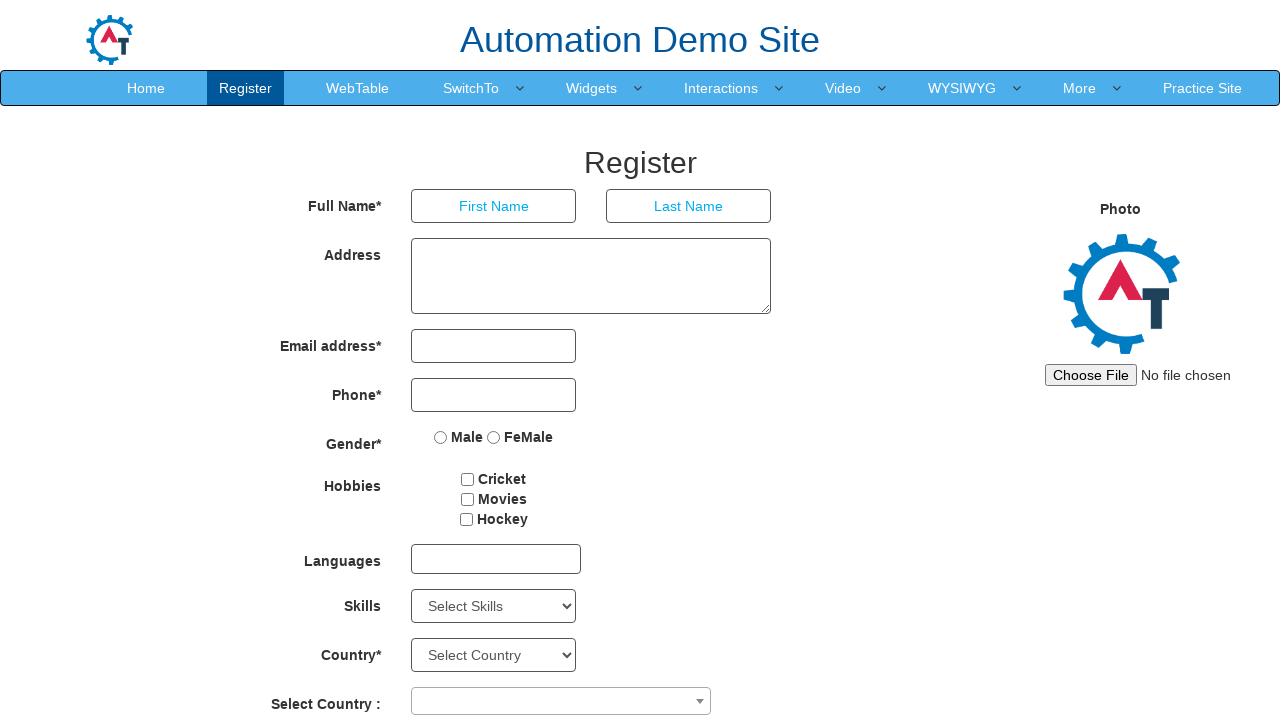

Retrieved bounding box of textarea: {'x': 411.25, 'y': 237.59375, 'width': 360, 'height': 76}
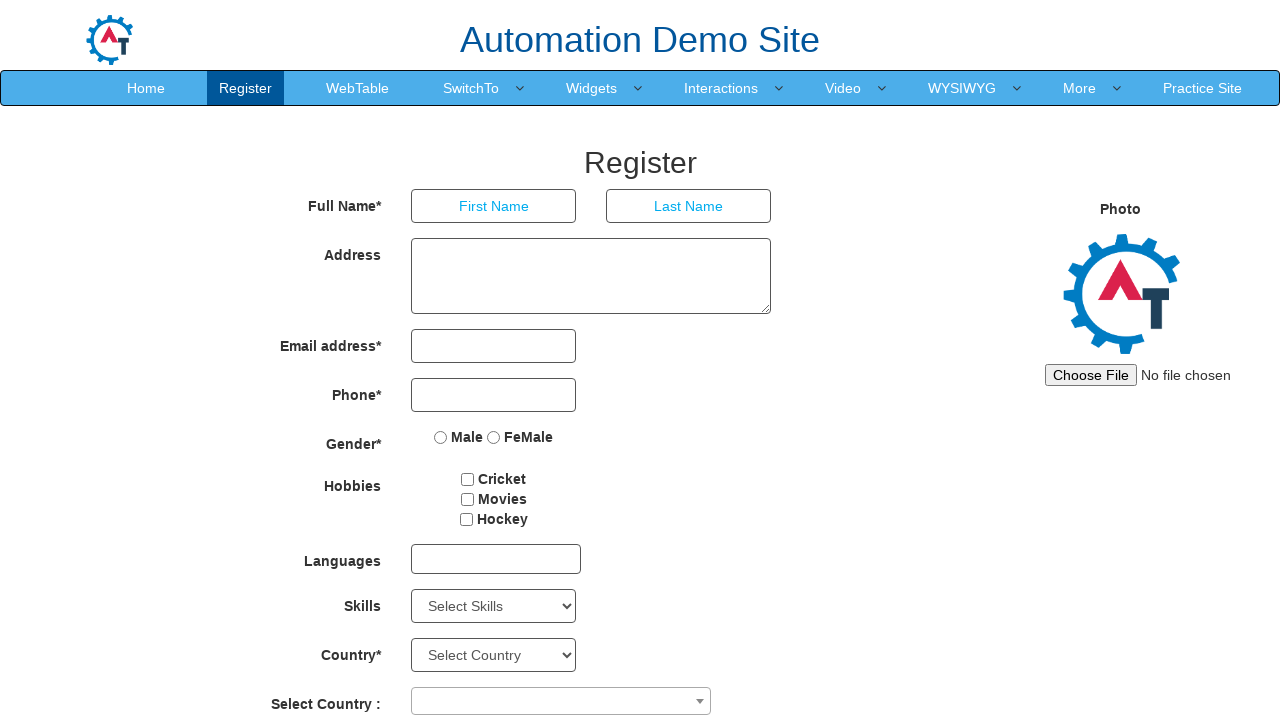

Navigated back to frames page using browser back button
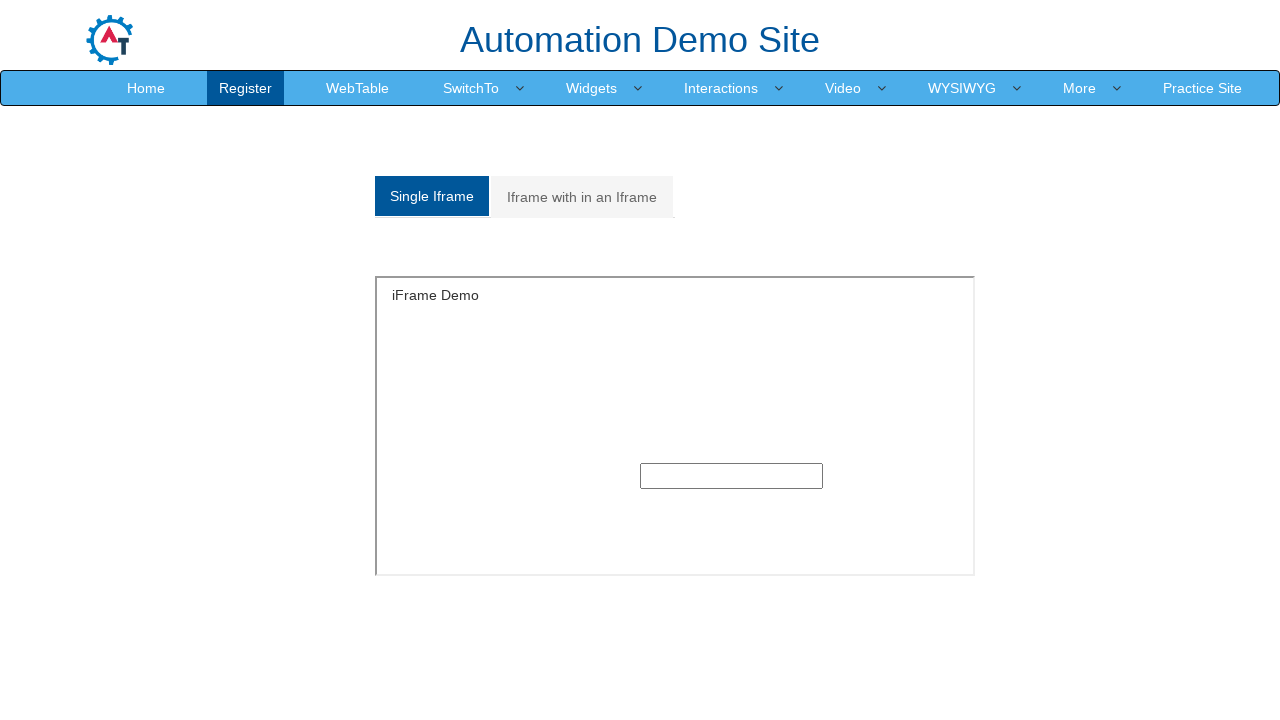

Verified iframes are present after navigating back
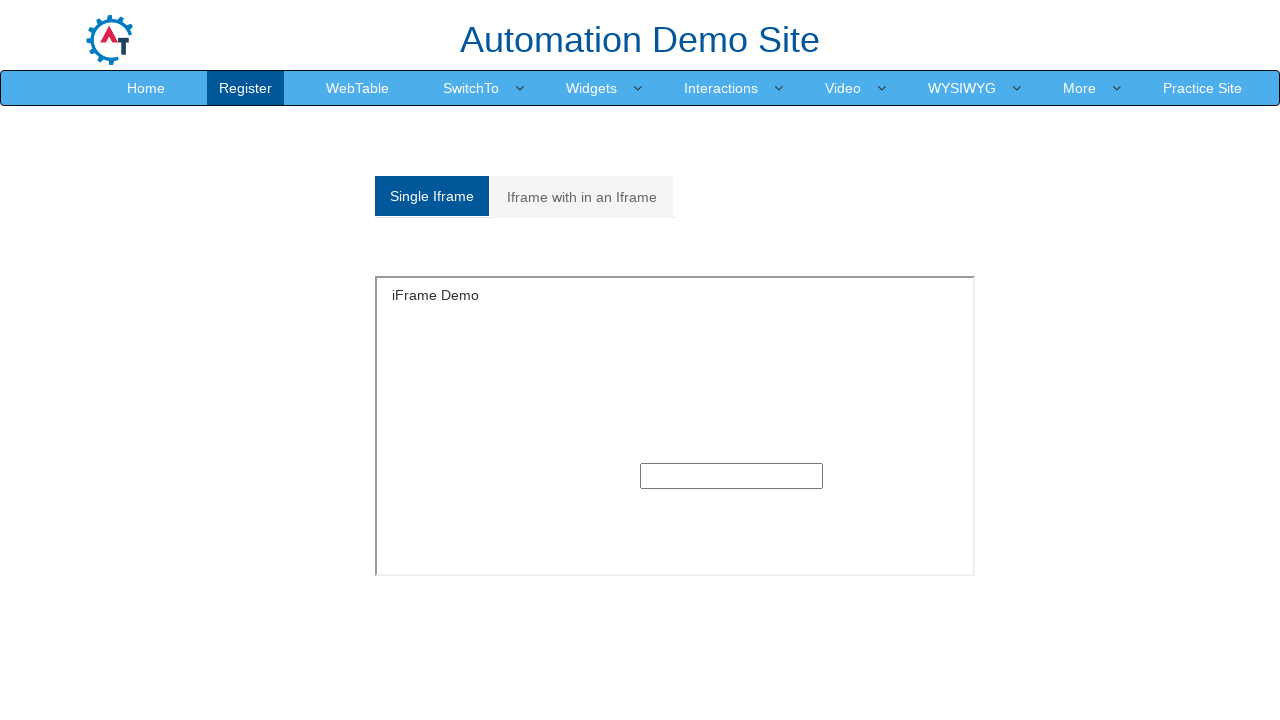

Navigated forward to registration page using browser forward button
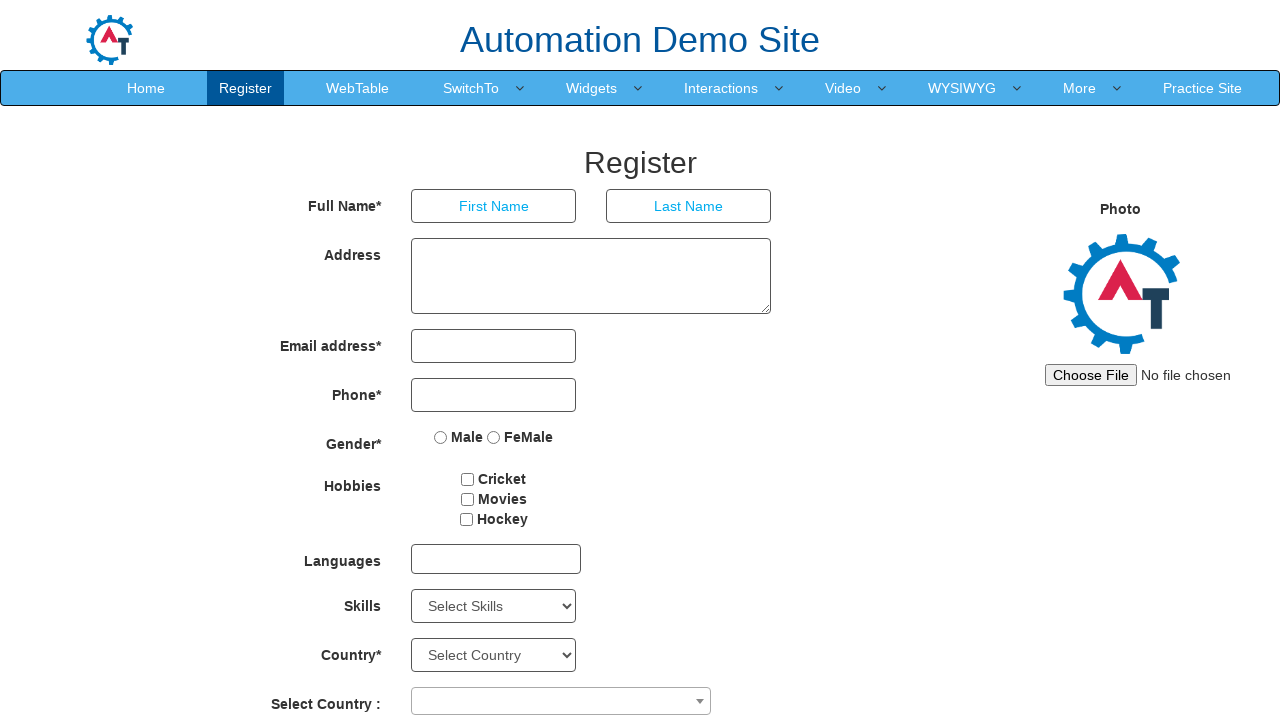

Verified address textarea is present after navigating forward
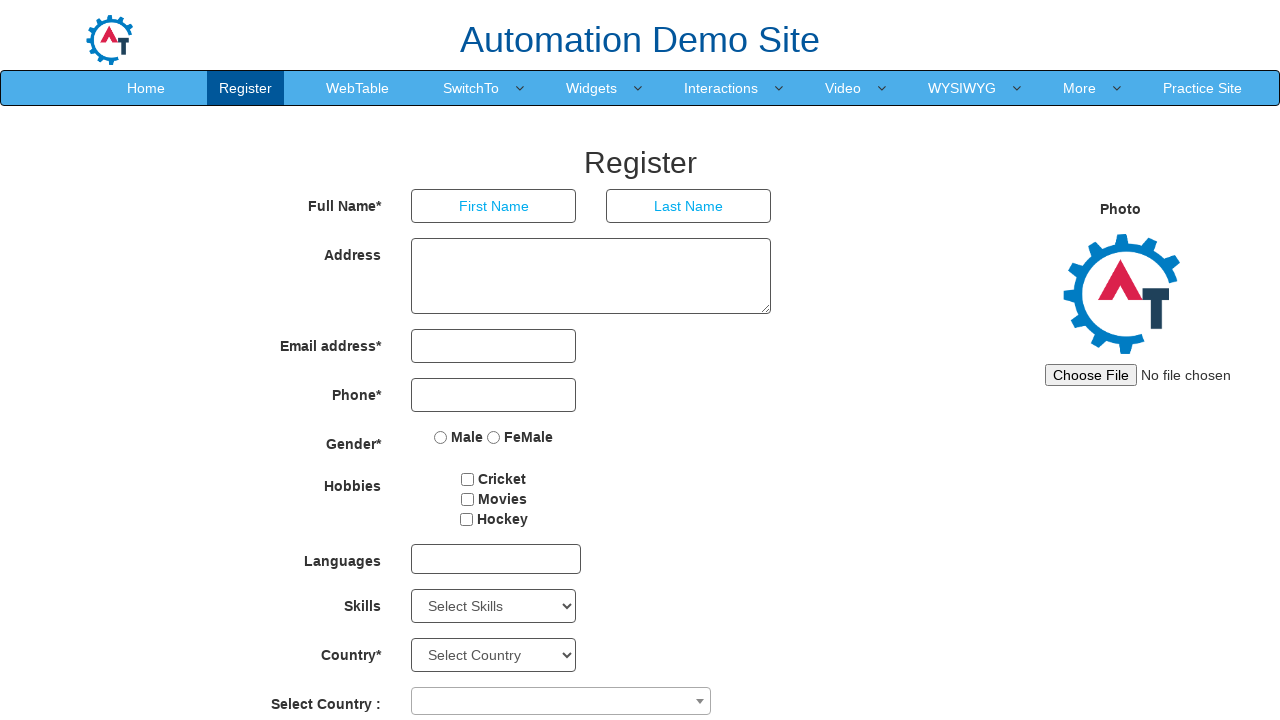

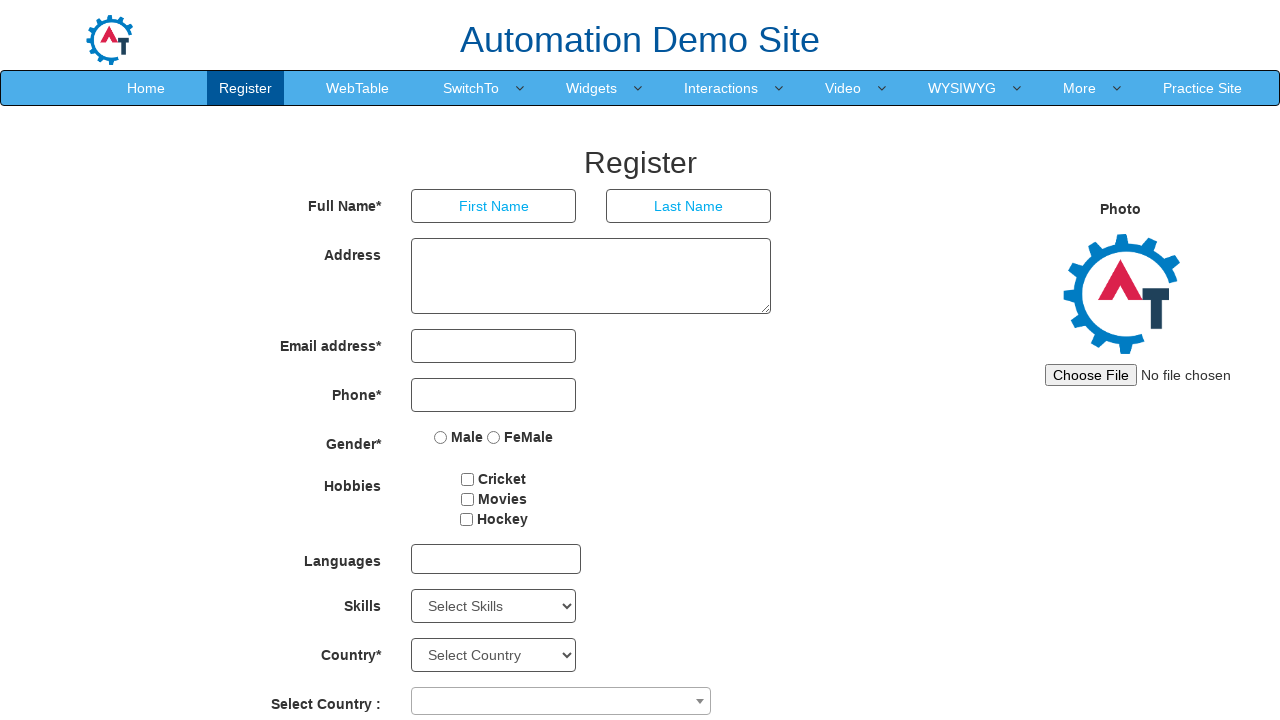